Navigates to a page, clicks on a link identified by a calculated number, then fills out a form with personal information and submits it

Starting URL: http://suninjuly.github.io/find_link_text

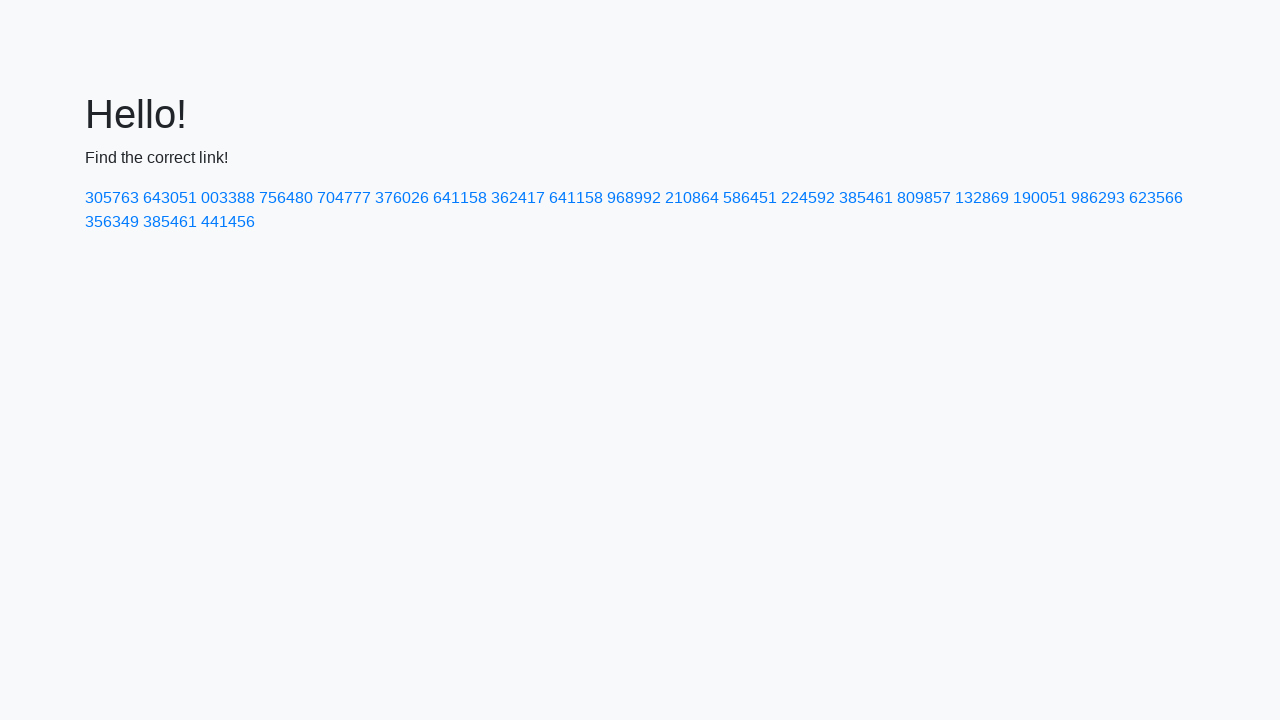

Navigated to main page at http://suninjuly.github.io/find_link_text
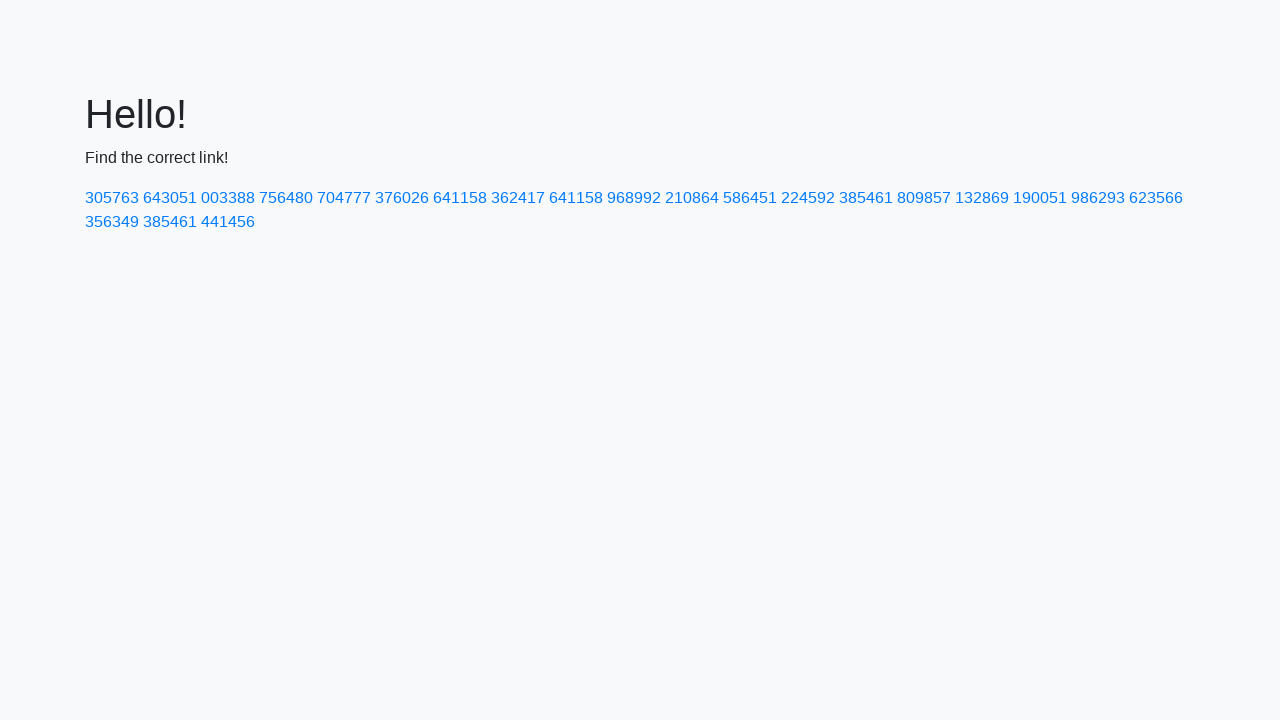

Clicked link with calculated text '224592' at (808, 198) on a:has-text('224592')
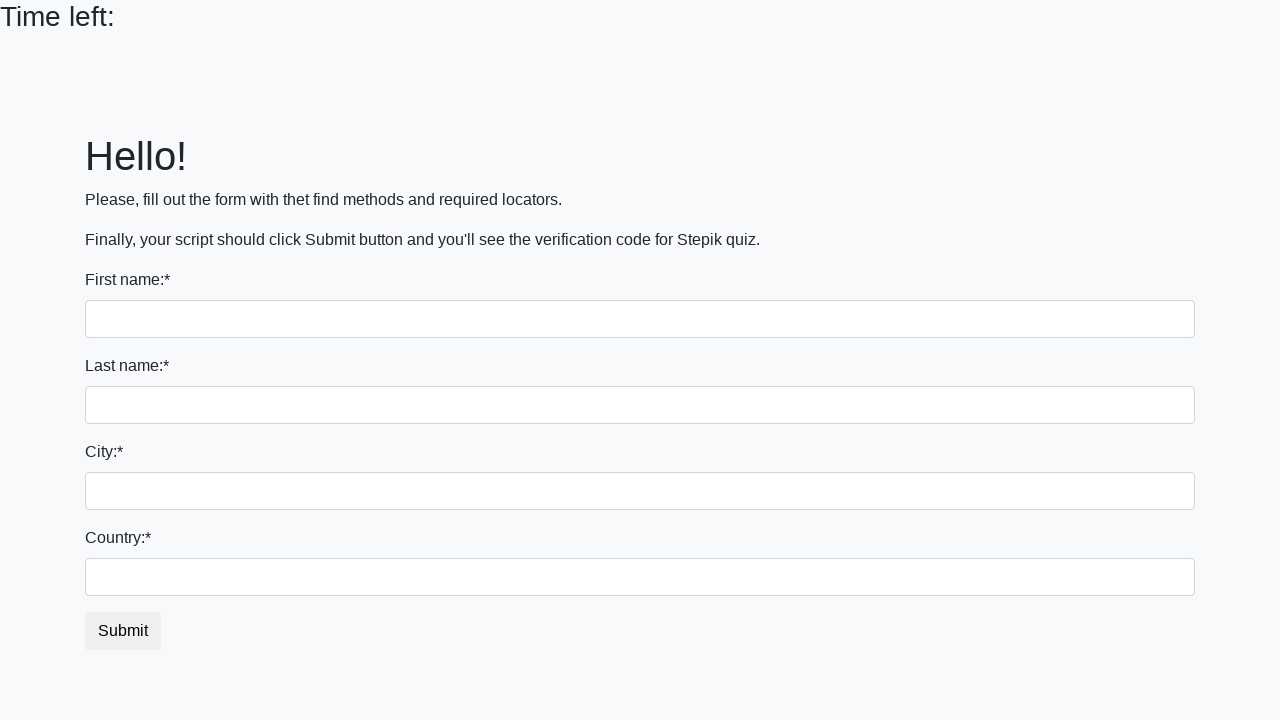

Filled first name field with 'Vlados' on input:first-of-type
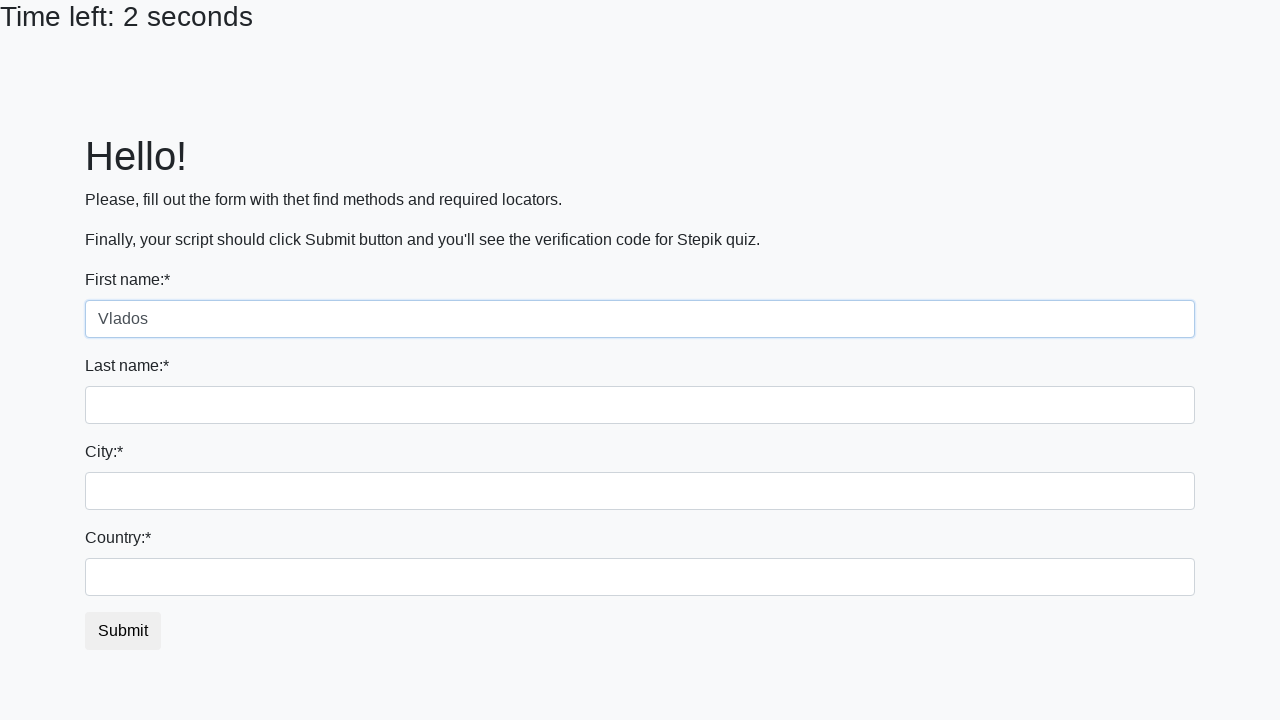

Filled last name field with 'Kentos' on input[name='last_name']
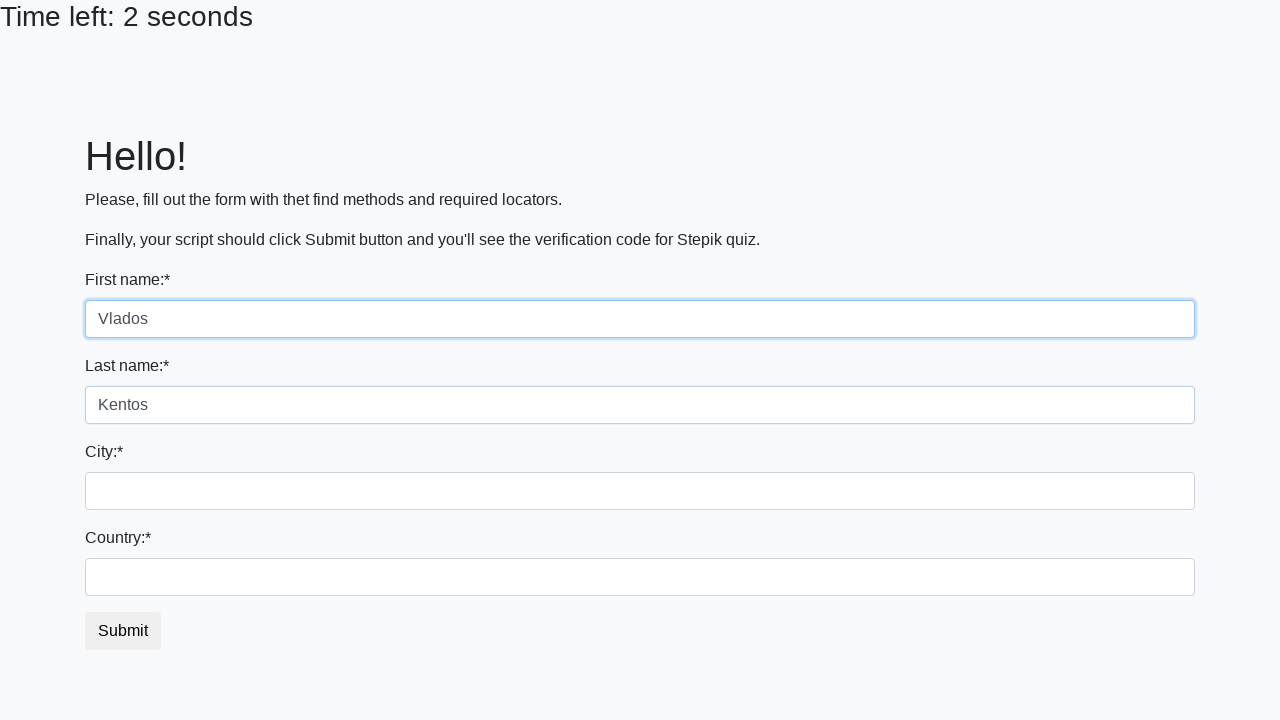

Filled city field with 'Berk' on input.form-control.city
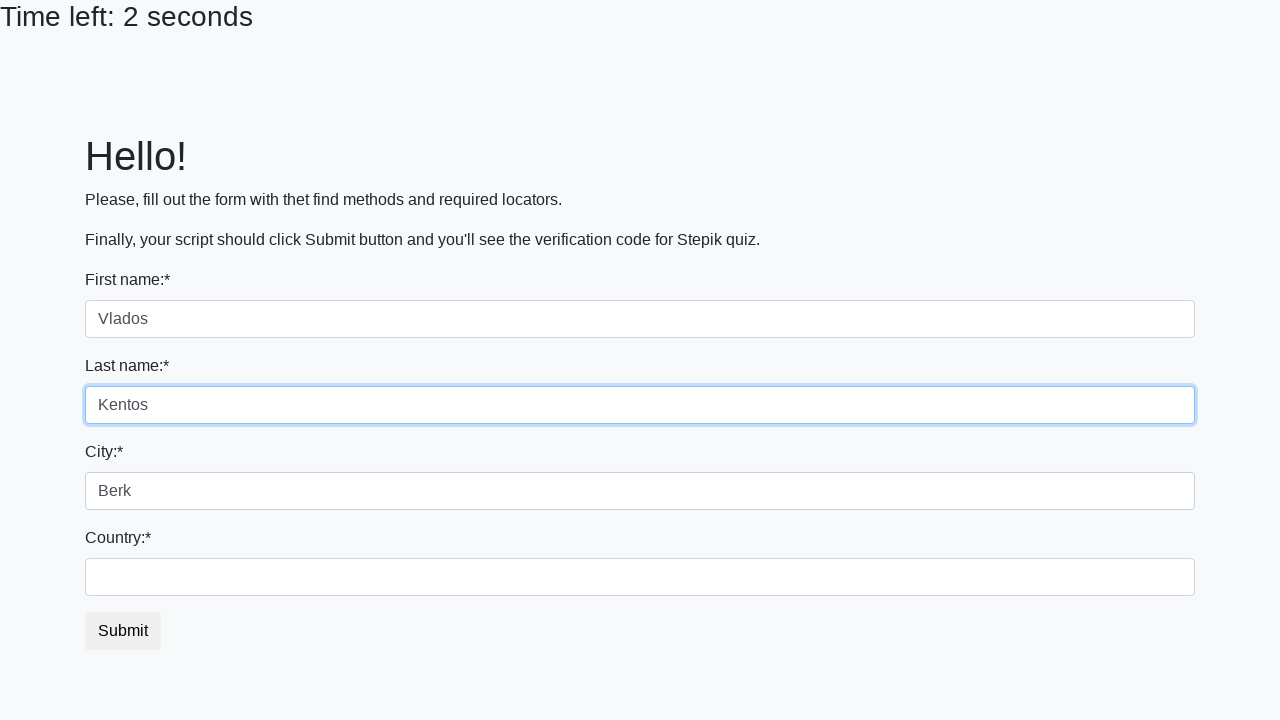

Filled country field with 'Yakutia' on #country
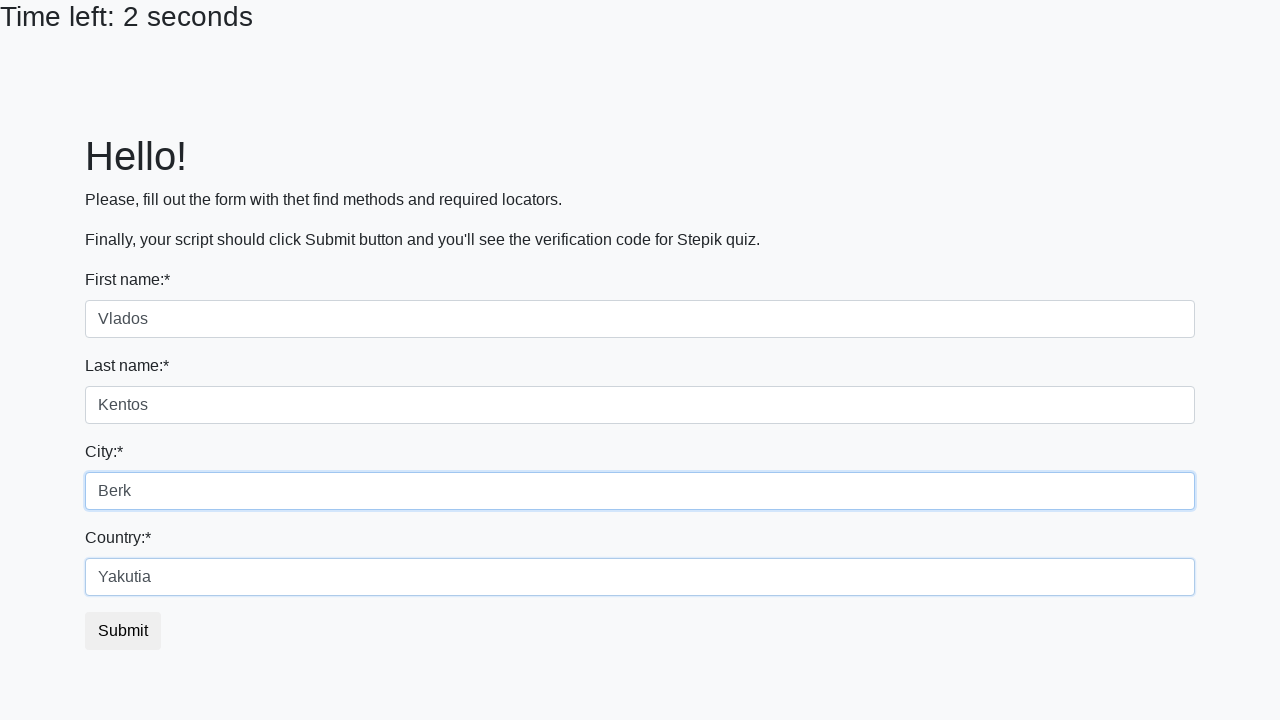

Submitted the form by clicking submit button at (123, 631) on button.btn
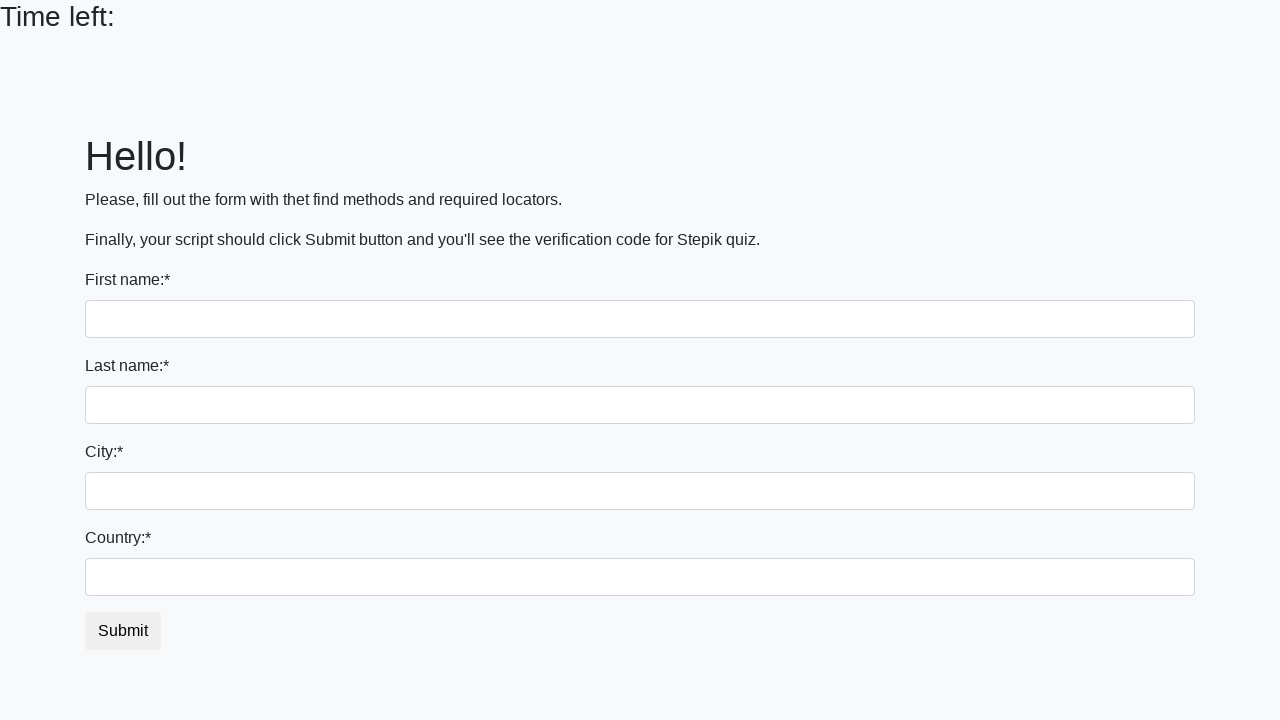

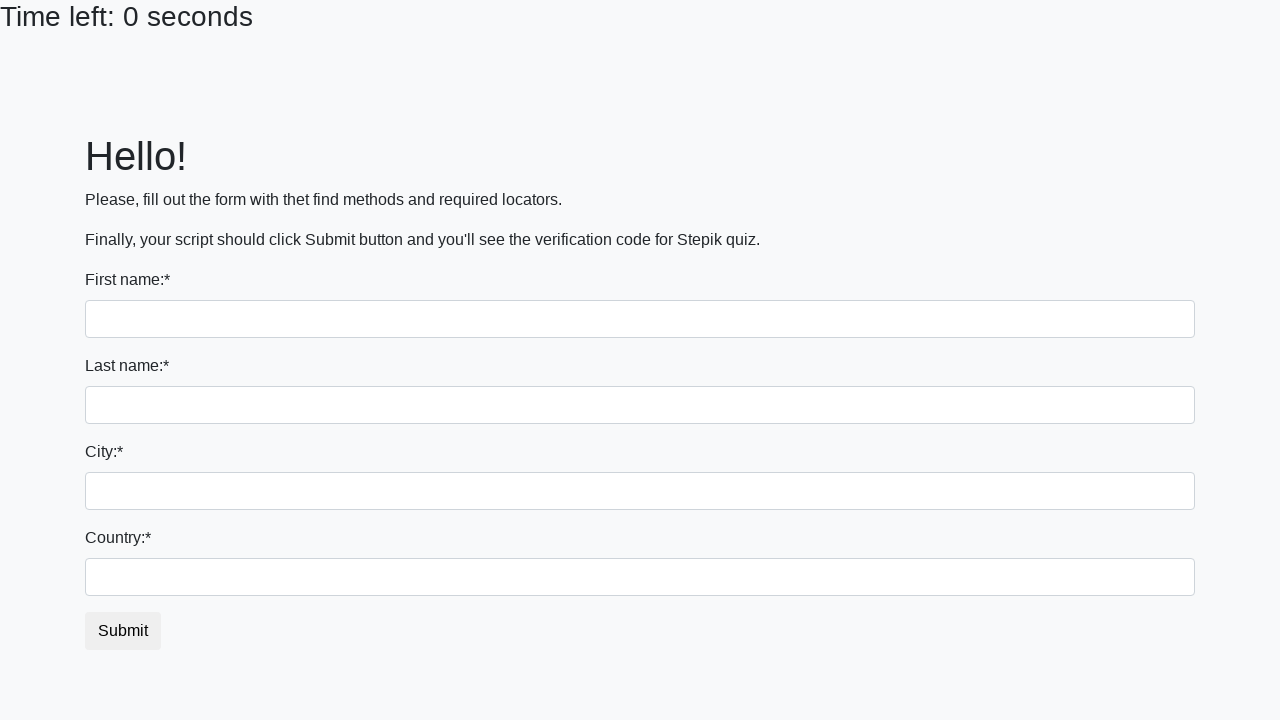